Tests page scrolling functionality by scrolling to the bottom of the page and then back to the top using JavaScript execution

Starting URL: https://www.seleniumhq.org

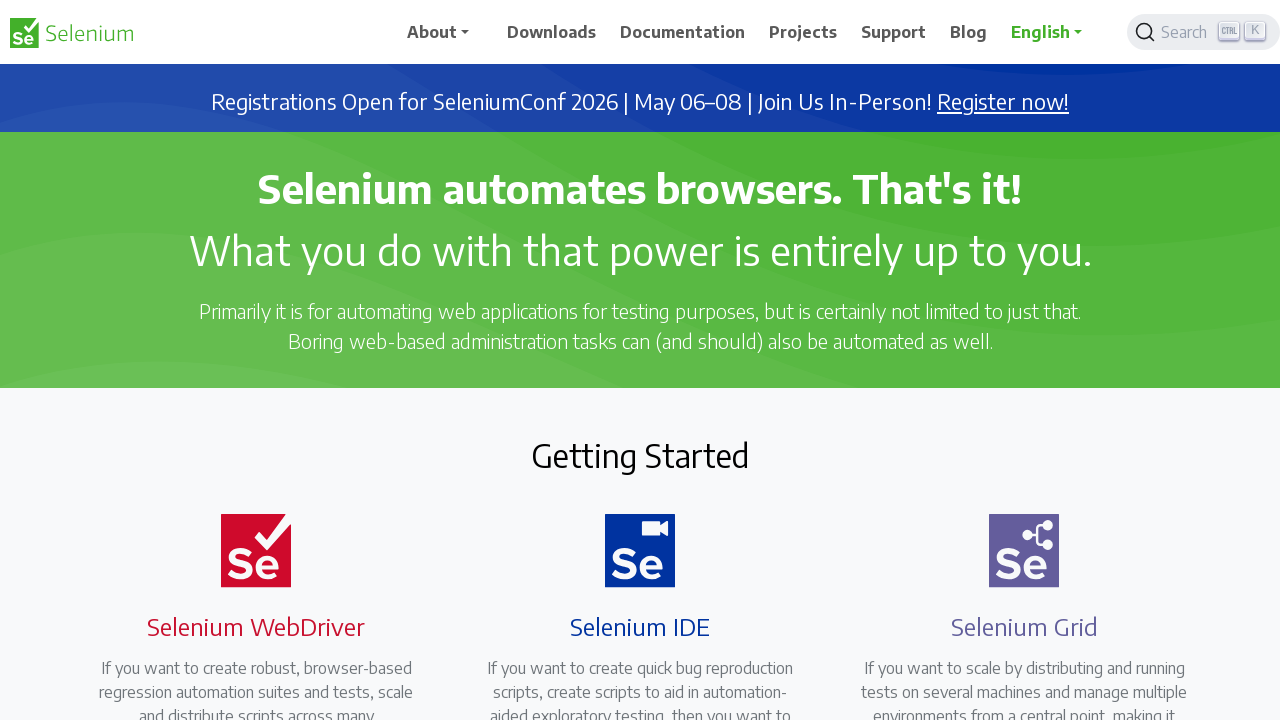

Scrolled to the bottom of the page
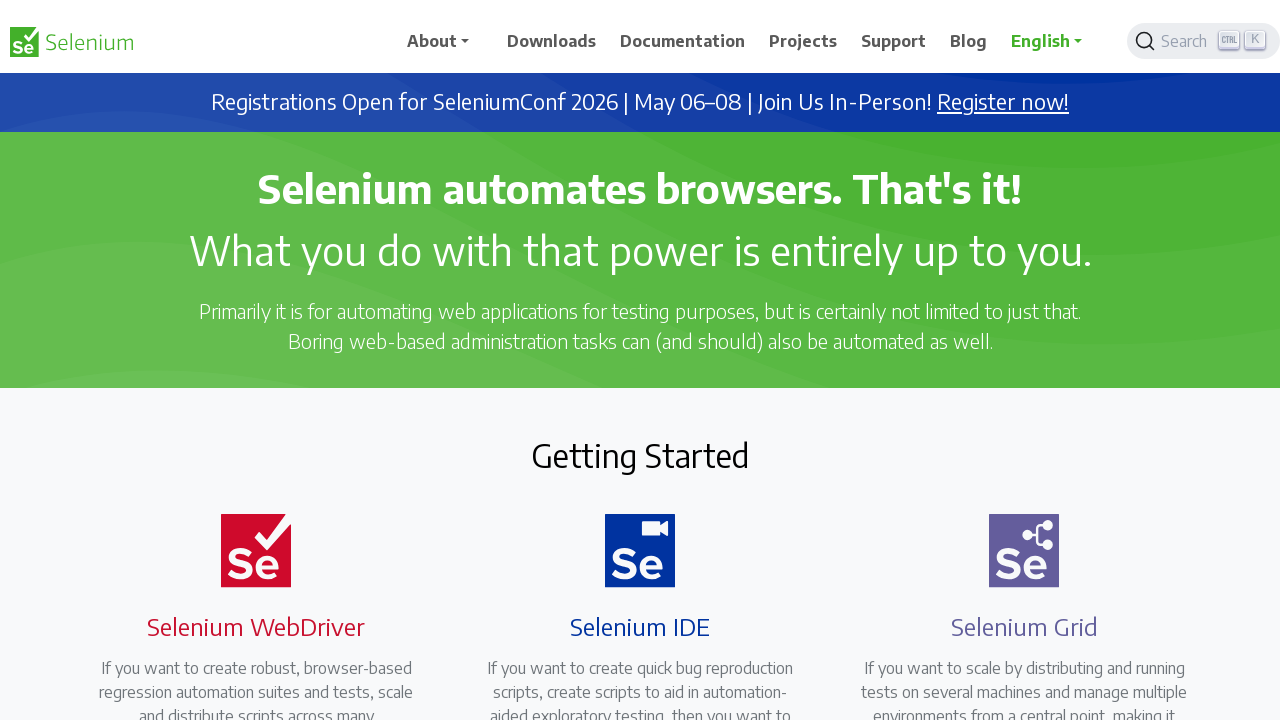

Scrolled back to the top of the page
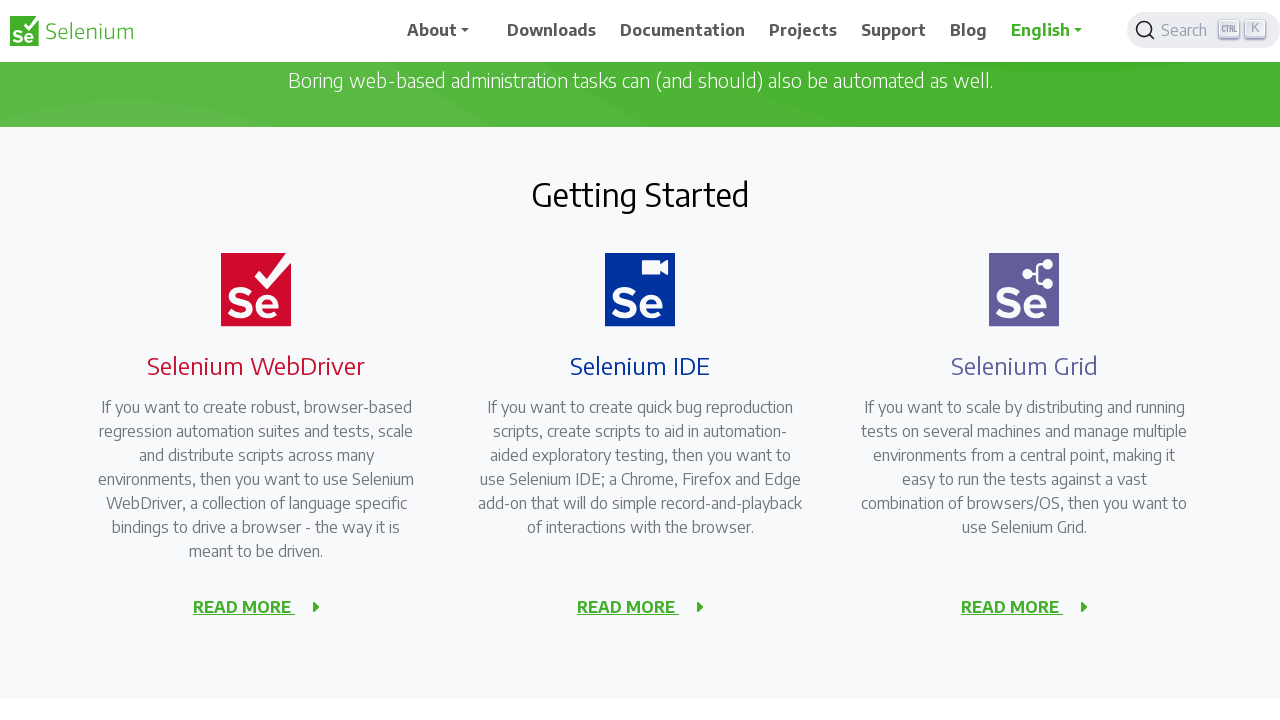

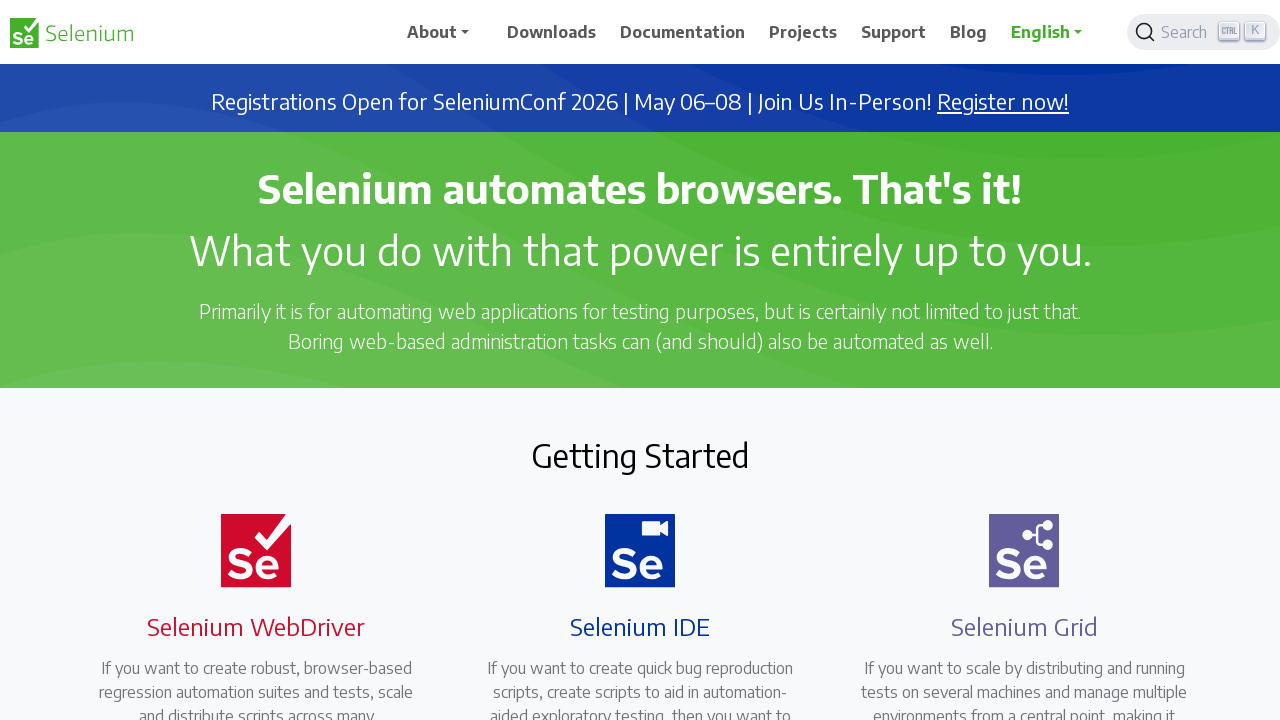